Tests failed login attempt by entering invalid credentials and verifying the error message is displayed

Starting URL: https://www.saucedemo.com/

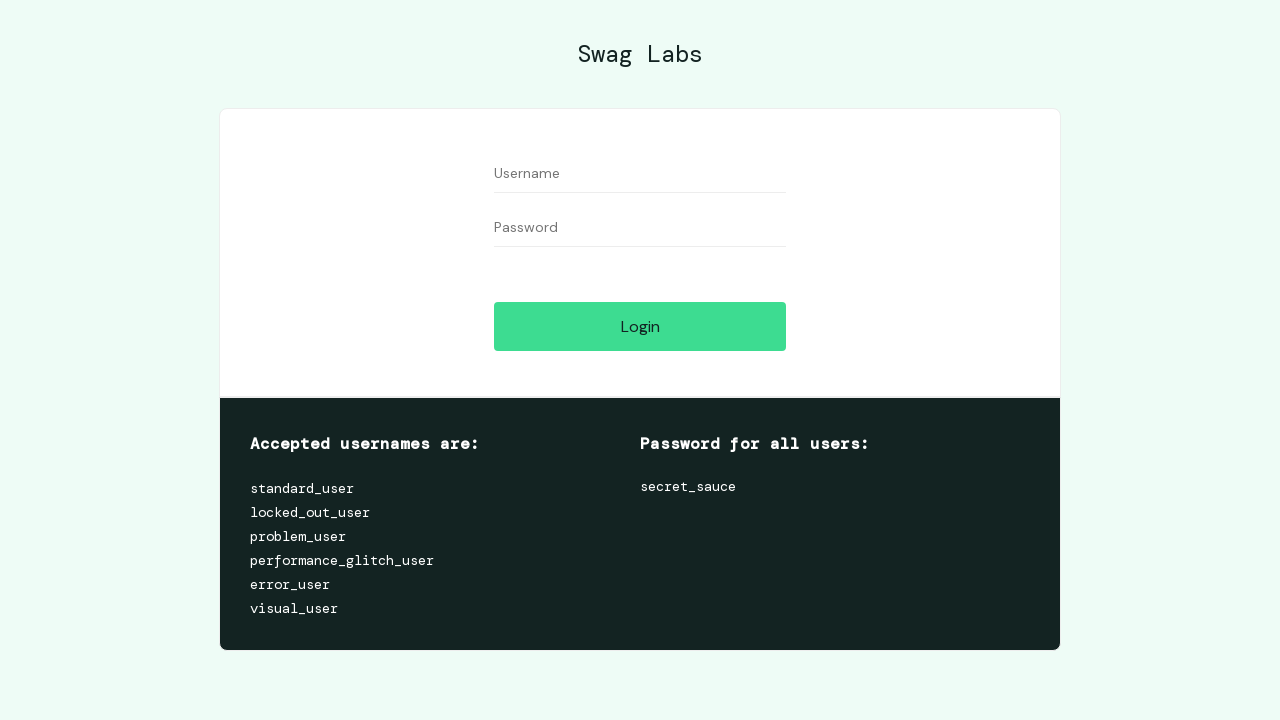

Filled username field with invalid credentials 'test' on #user-name
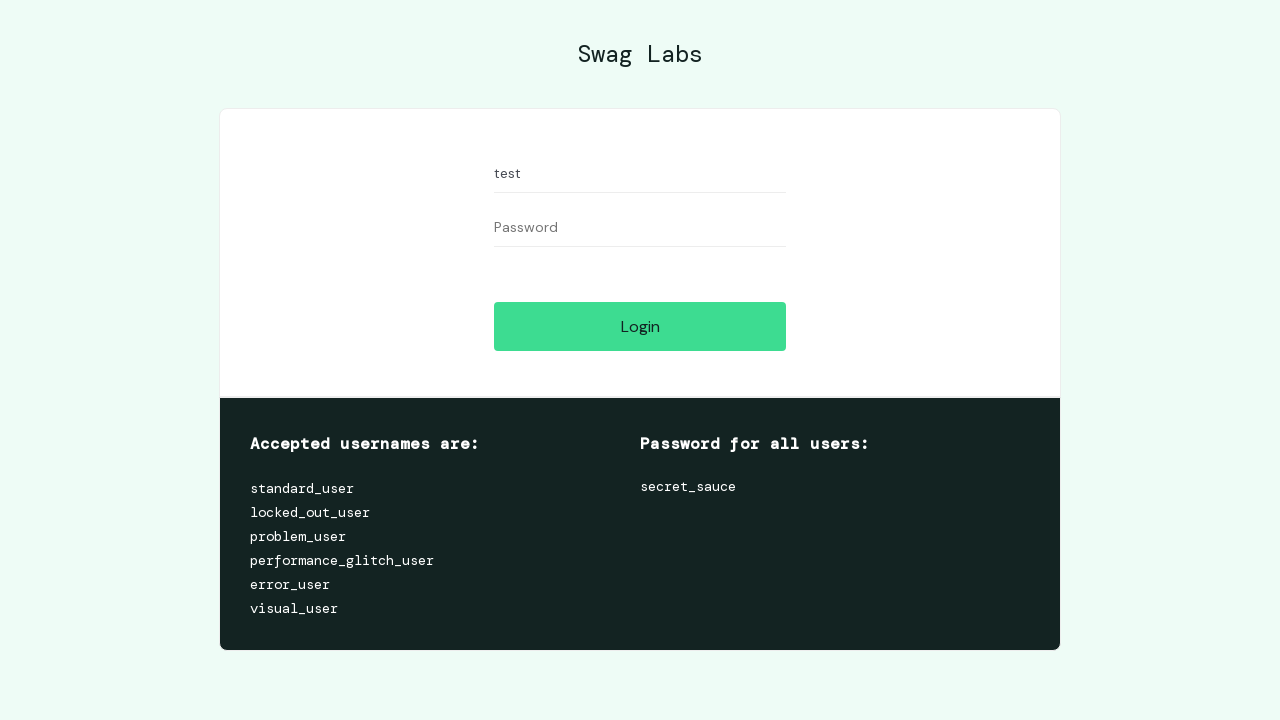

Filled password field with invalid credentials 'test' on #password
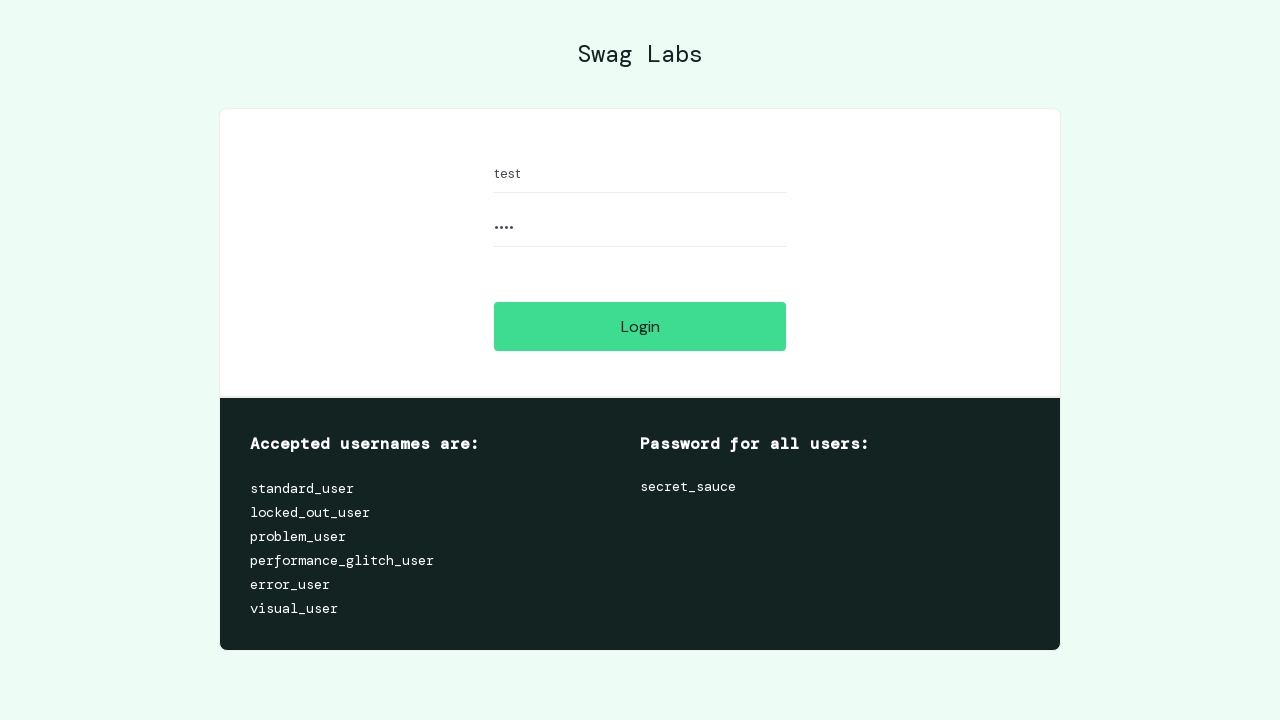

Clicked login button to attempt authentication at (640, 326) on #login-button
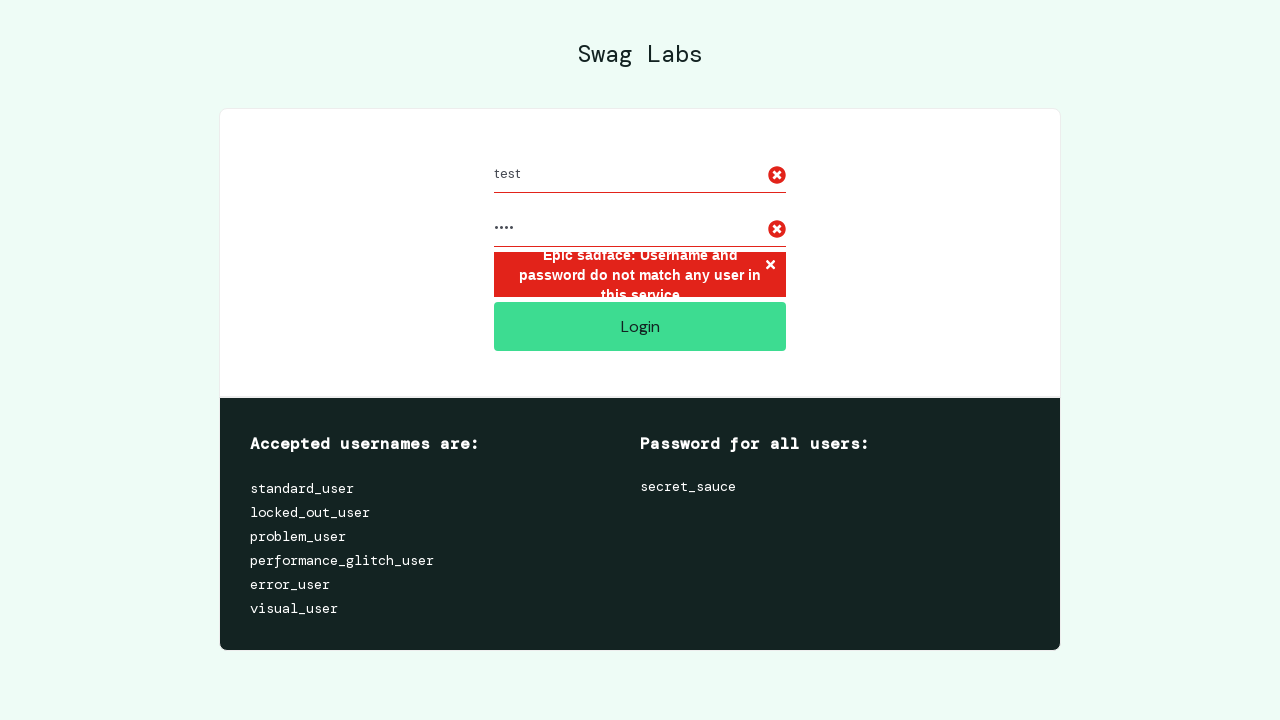

Error message displayed and login button container loaded
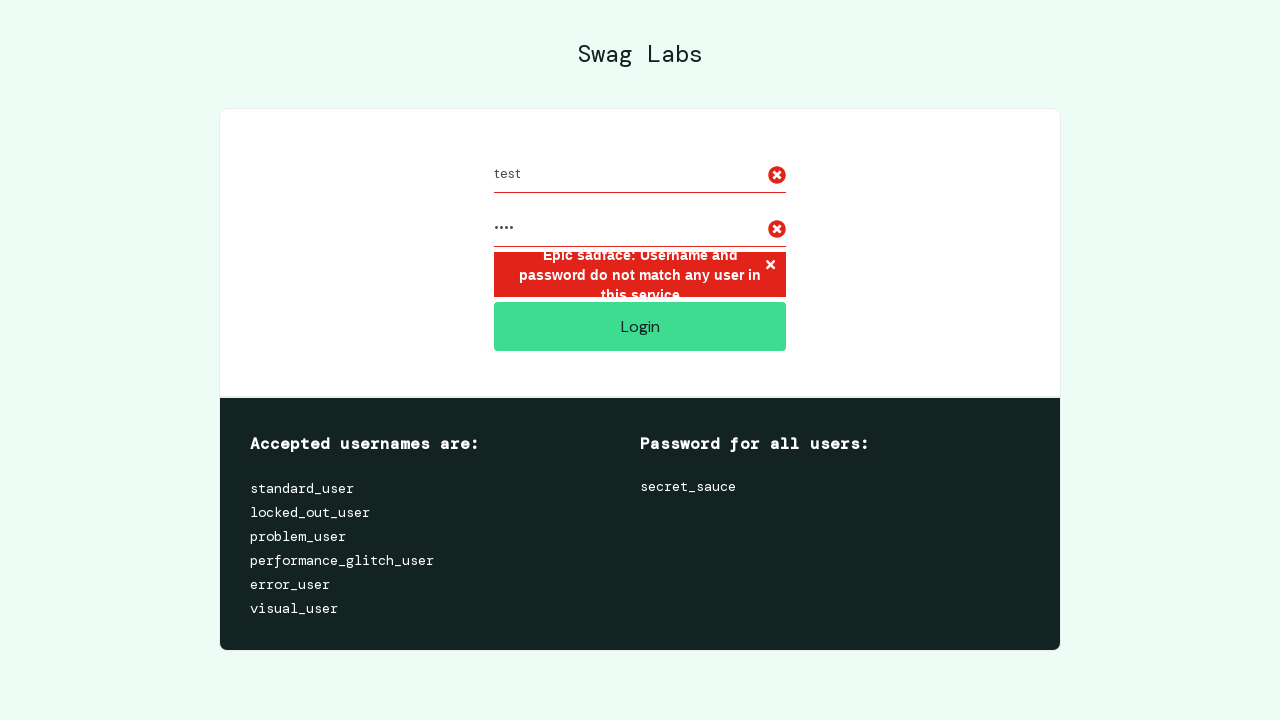

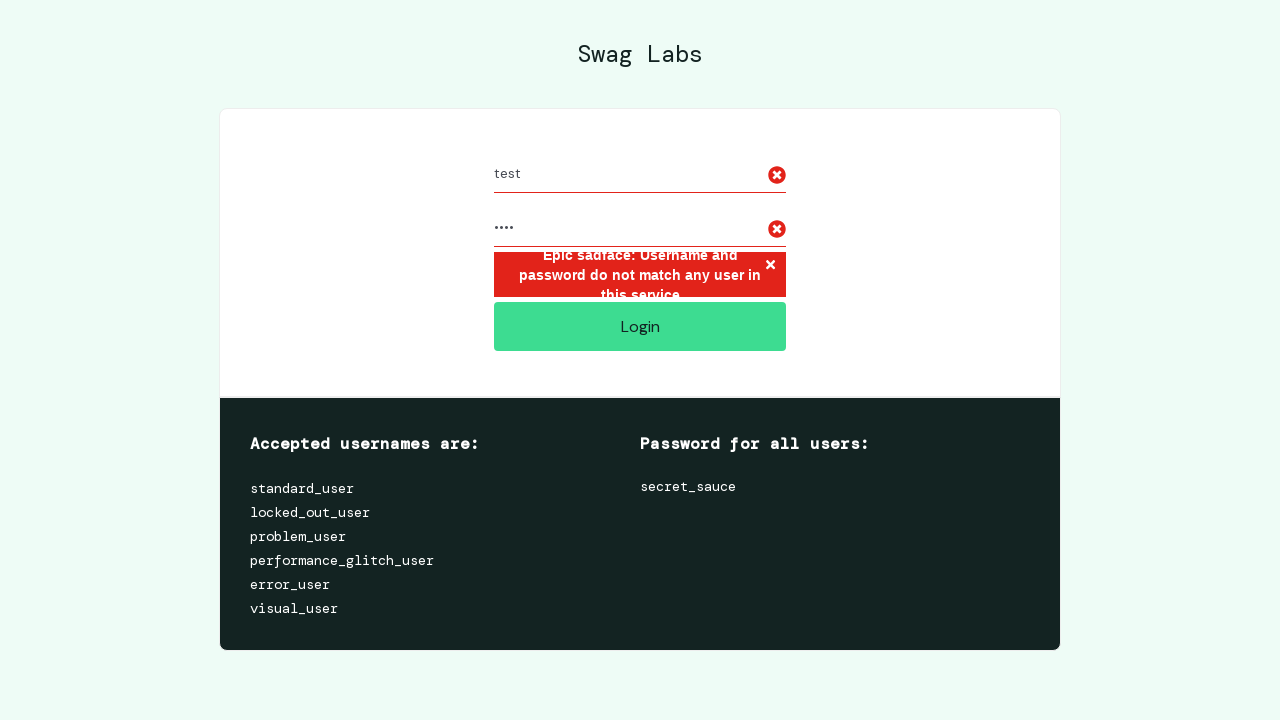